Tests iframe handling by switching to a single frame to enter text, then navigating to a nested iframe section, entering text in the nested iframe, and switching back to click on the single frame link.

Starting URL: http://demo.automationtesting.in/Frames.html

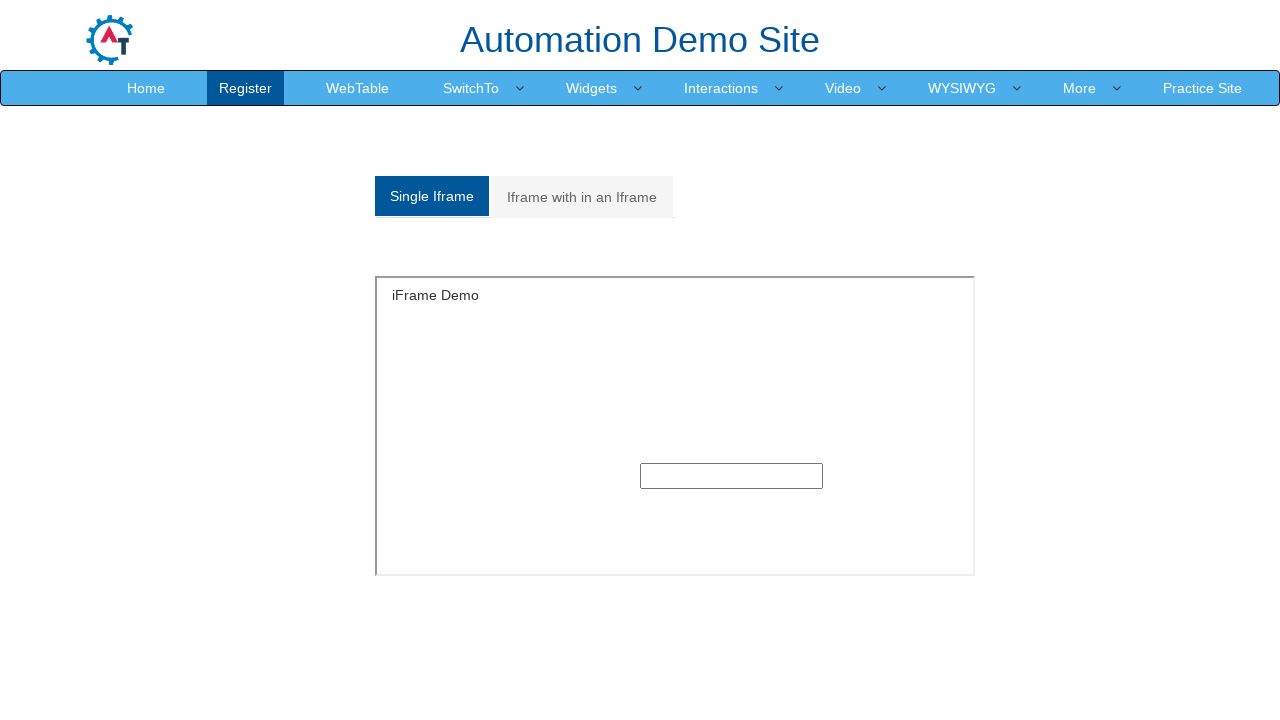

Switched to single frame and entered text 'Gaurav' on #singleframe >> internal:control=enter-frame >> input
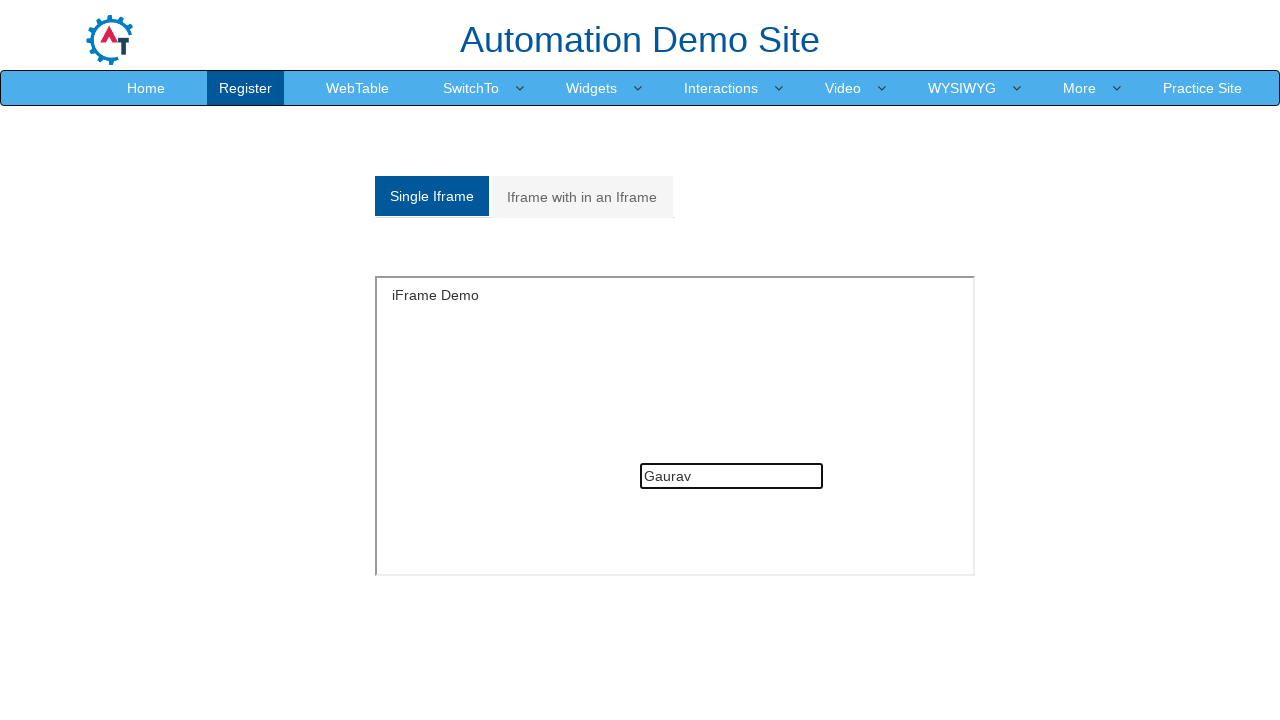

Clicked on 'Iframe with in an Iframe' tab to navigate to nested iframe section at (582, 197) on a:text('Iframe with in an Iframe')
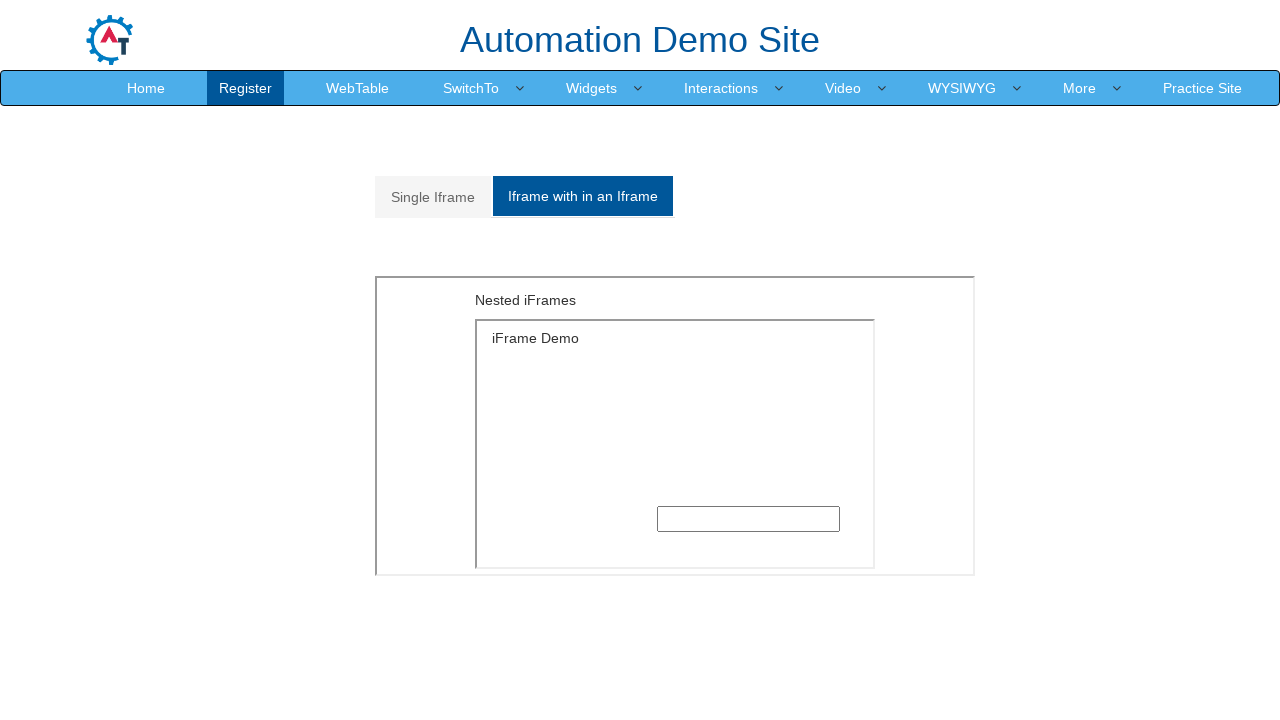

Switched to nested iframe and entered text 'Test Gaurav' on #Multiple iframe >> internal:control=enter-frame >> iframe >> nth=0 >> internal:
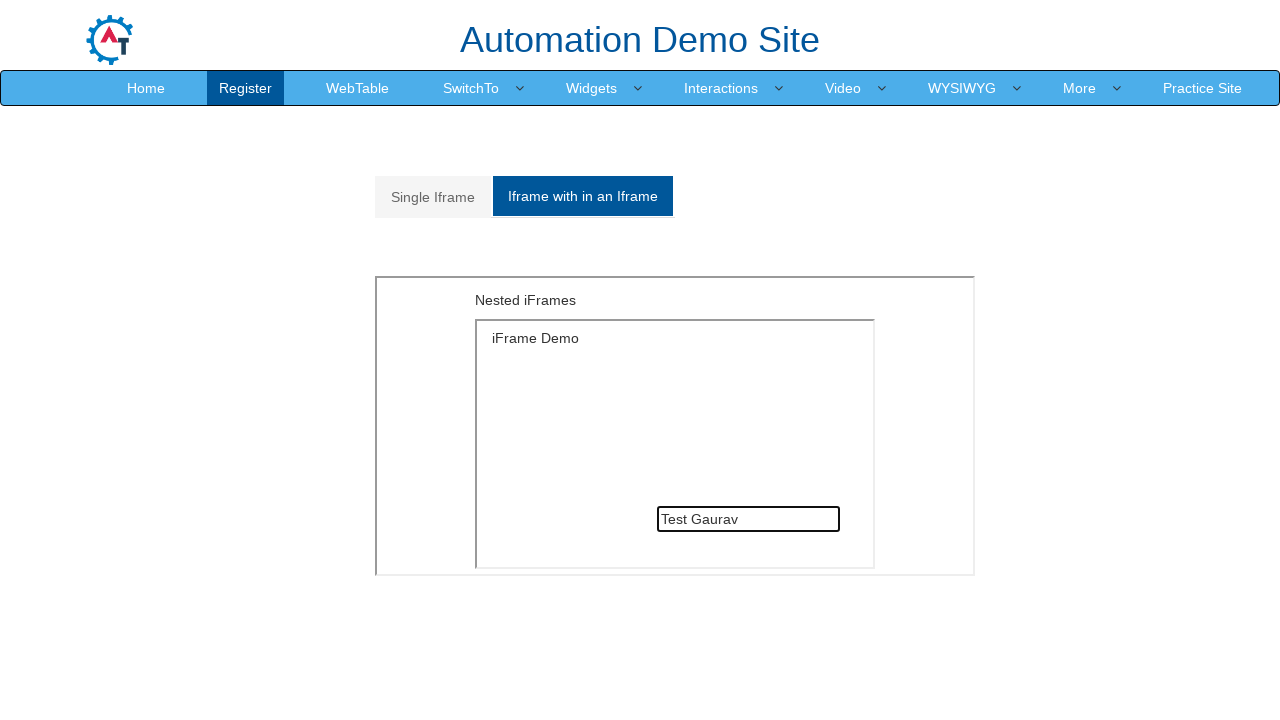

Clicked on single frame link to switch back to main content at (433, 197) on a[href='#Single']
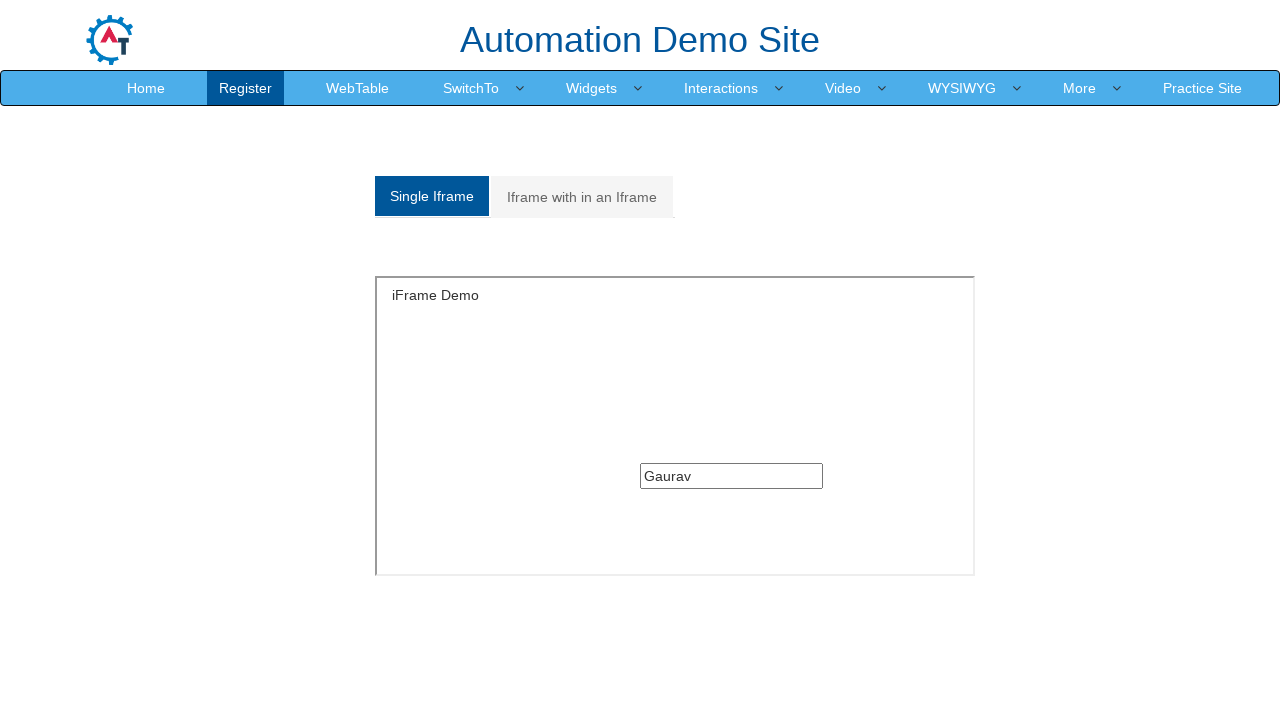

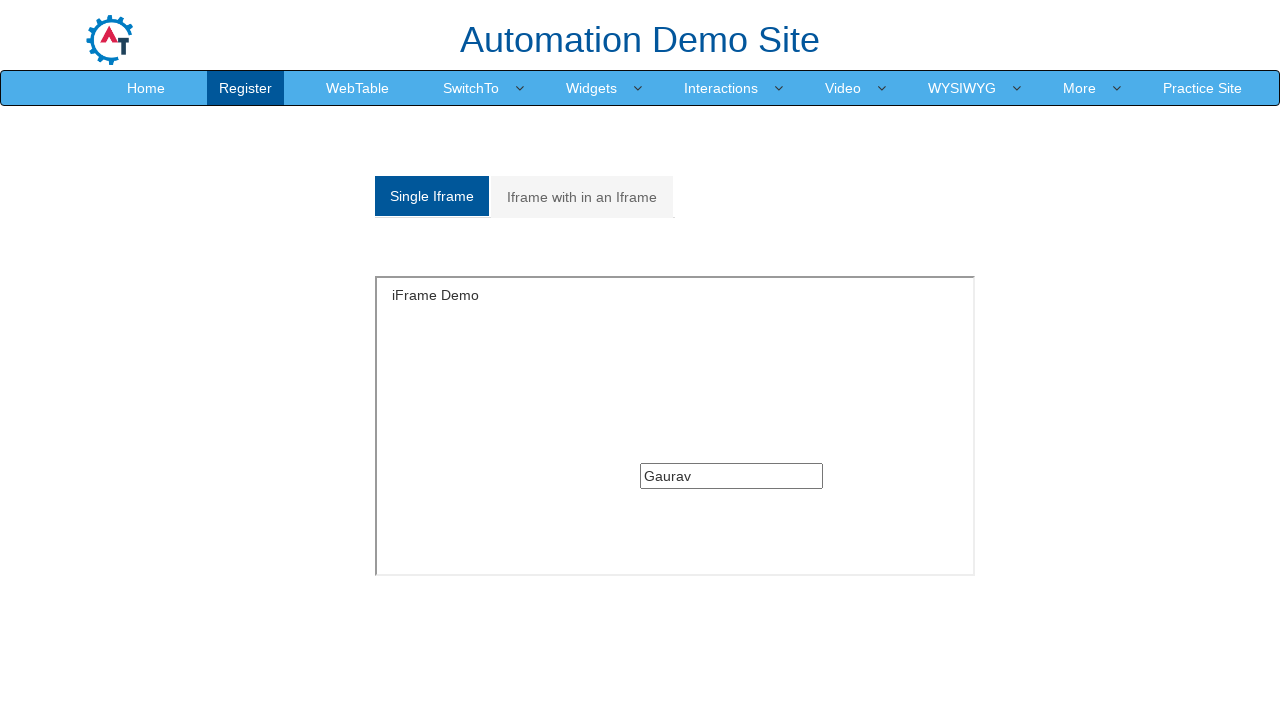